Opens a new browser window by clicking the window button, switches to the child window, and reads the heading text from it

Starting URL: https://demoqa.com/browser-windows

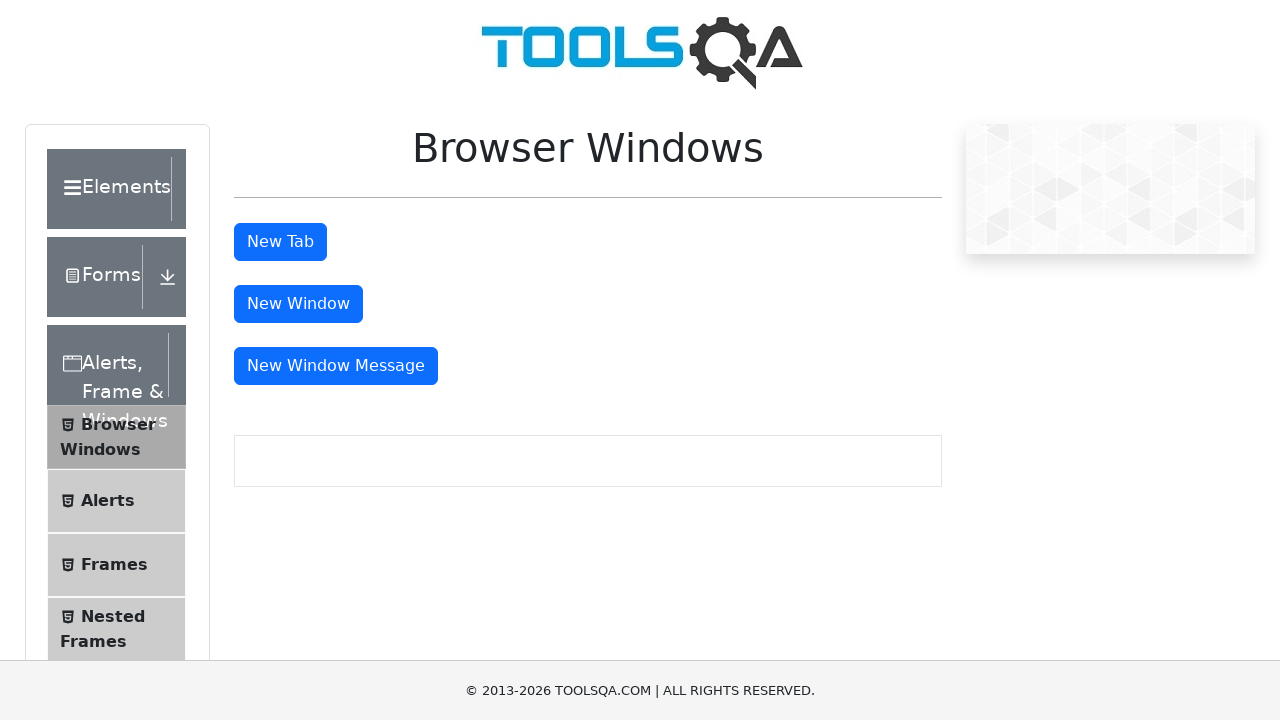

Clicked window button to open new child window at (298, 304) on #windowButton
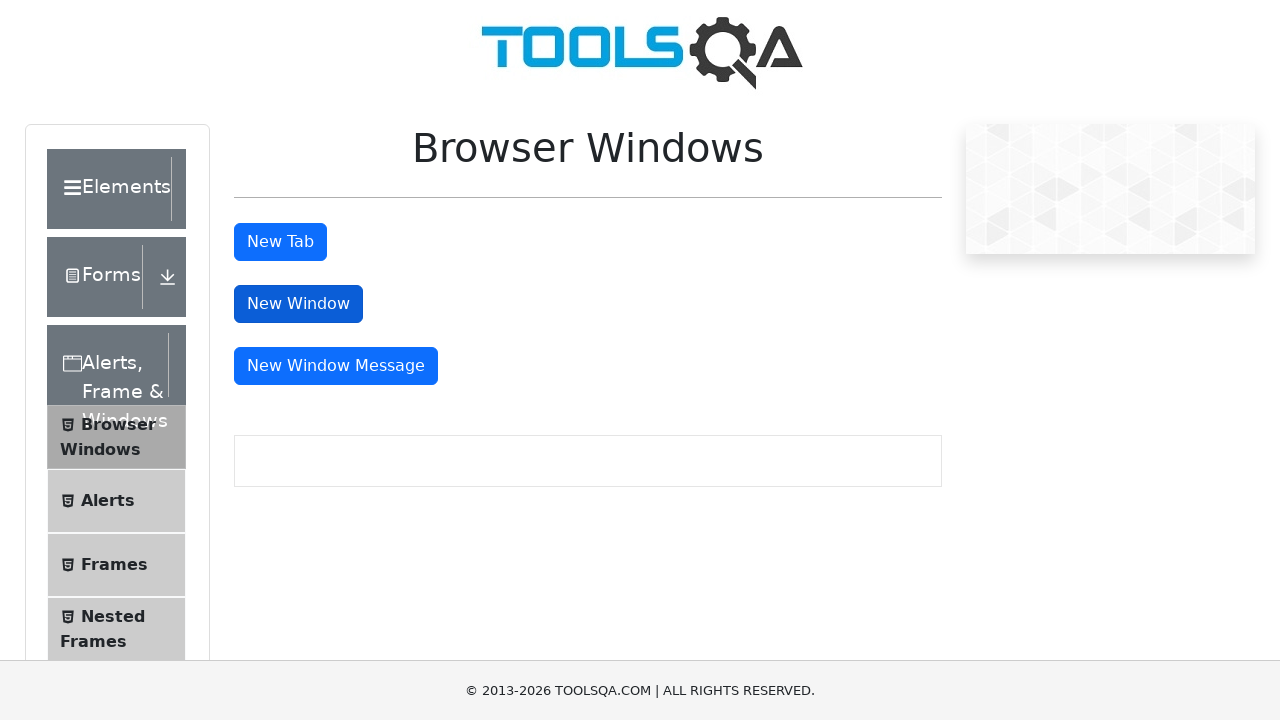

Captured new child window page object
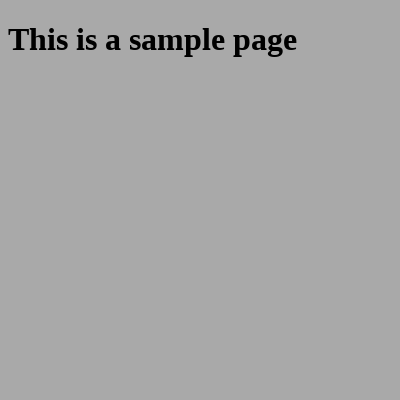

Child window heading element loaded
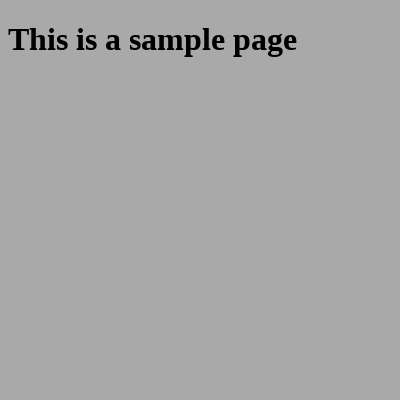

Read heading text from child window: 'This is a sample page'
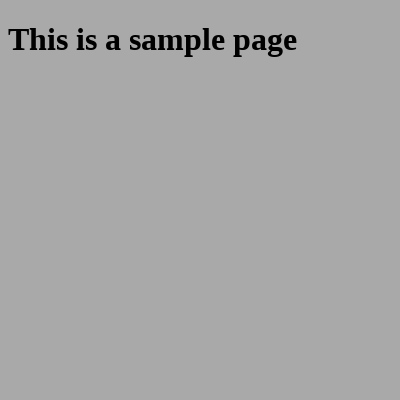

Printed heading text: 'This is a sample page'
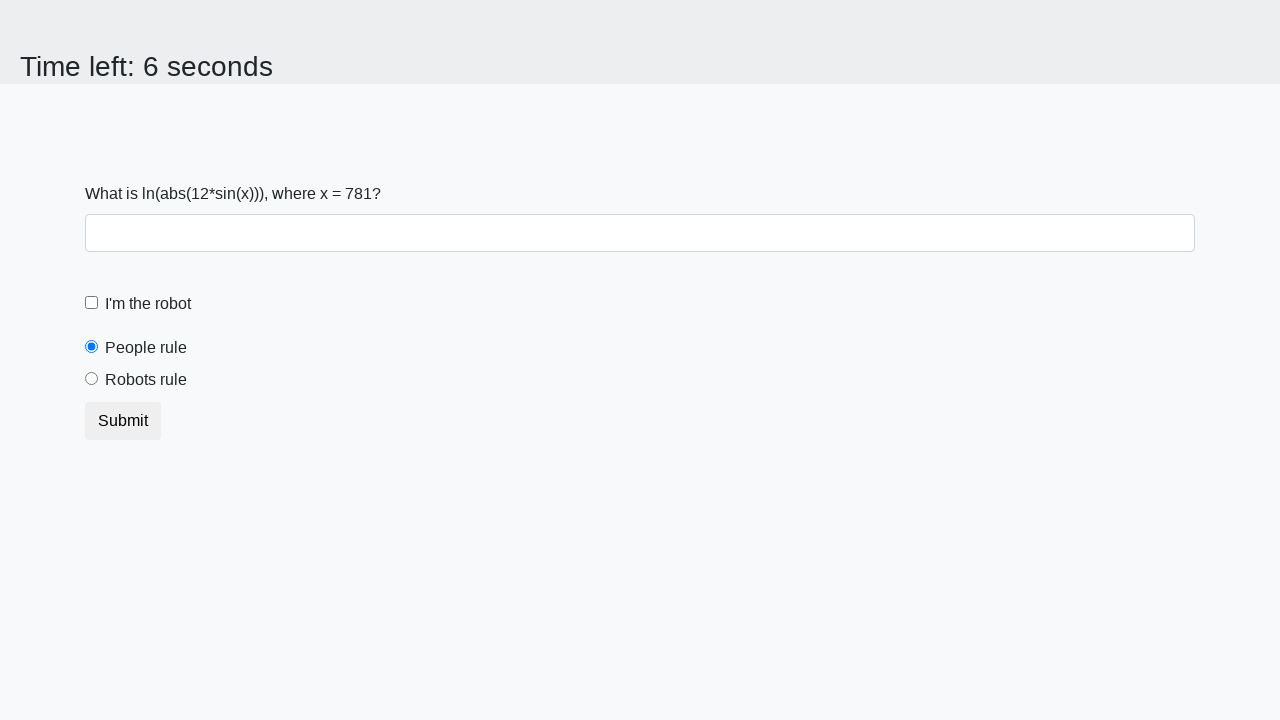

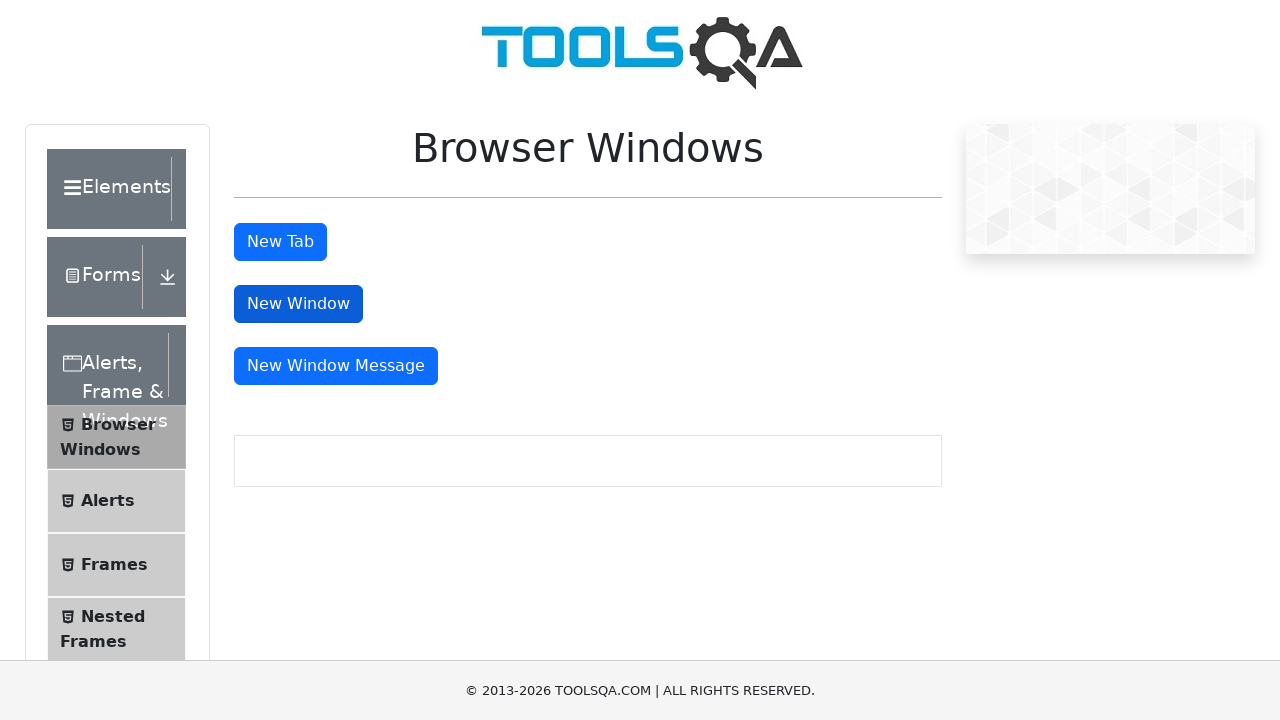